Tests that a guest user can navigate from the main page to the login page by clicking the login link

Starting URL: https://laura-ashley.com.ua/

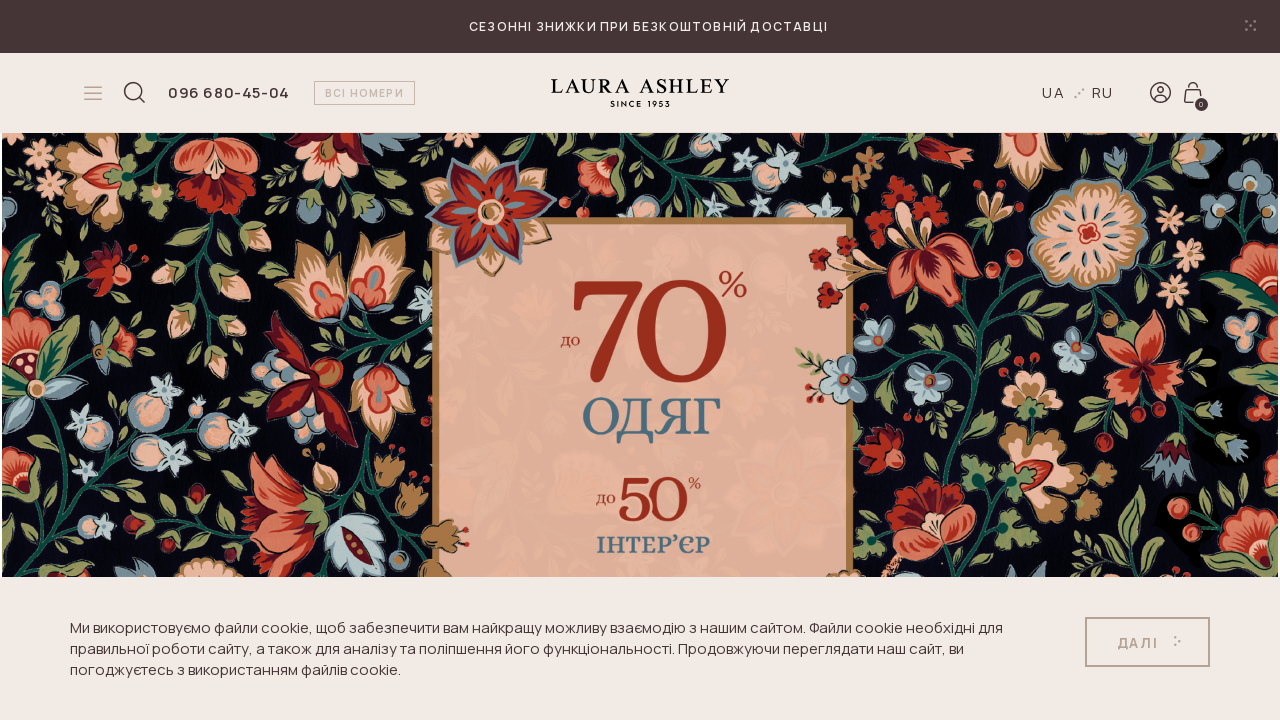

Clicked login link in header at (1162, 92) on a[href*='Login'], a[href*='login'], .login-link, a:has-text('Login'), a:has-text
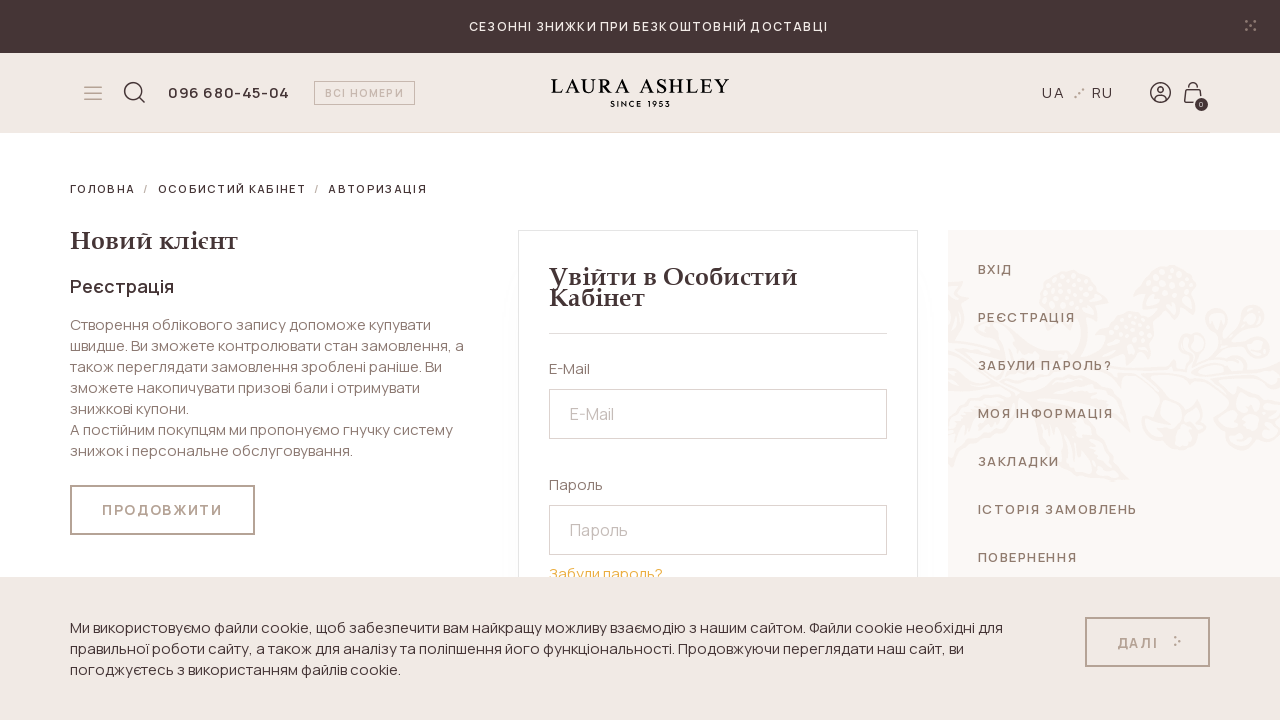

Login form loaded and displayed
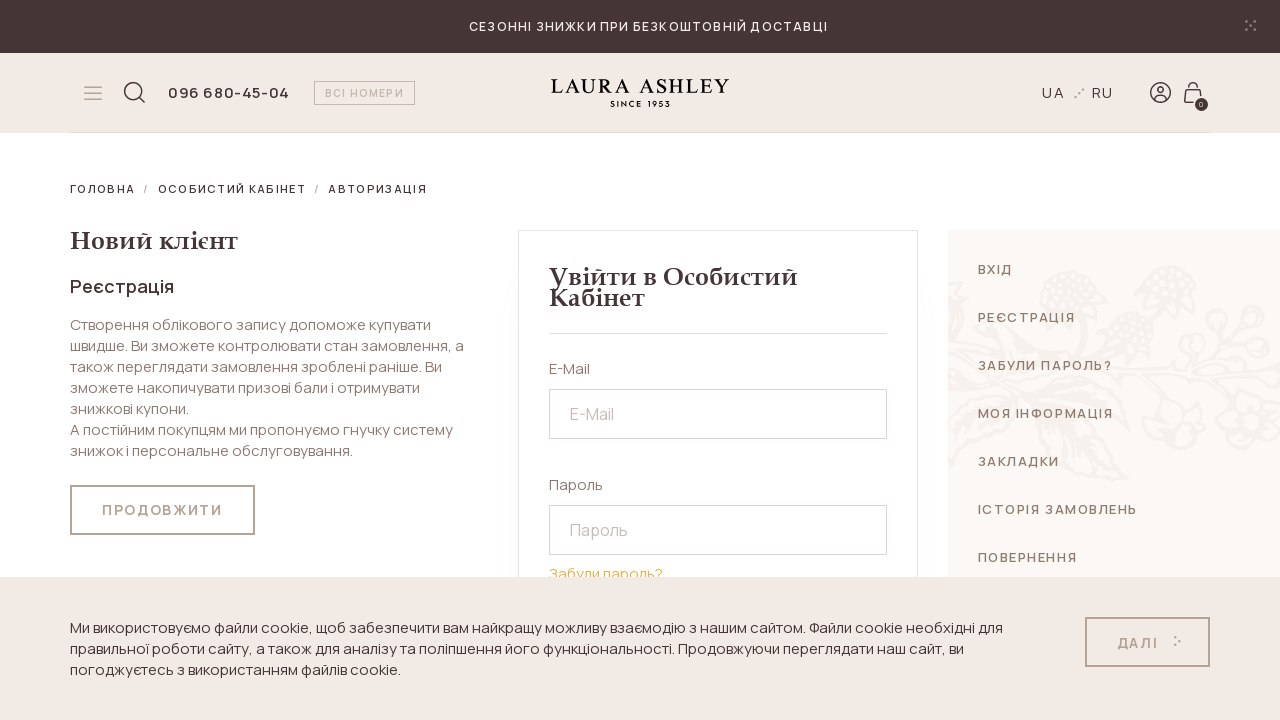

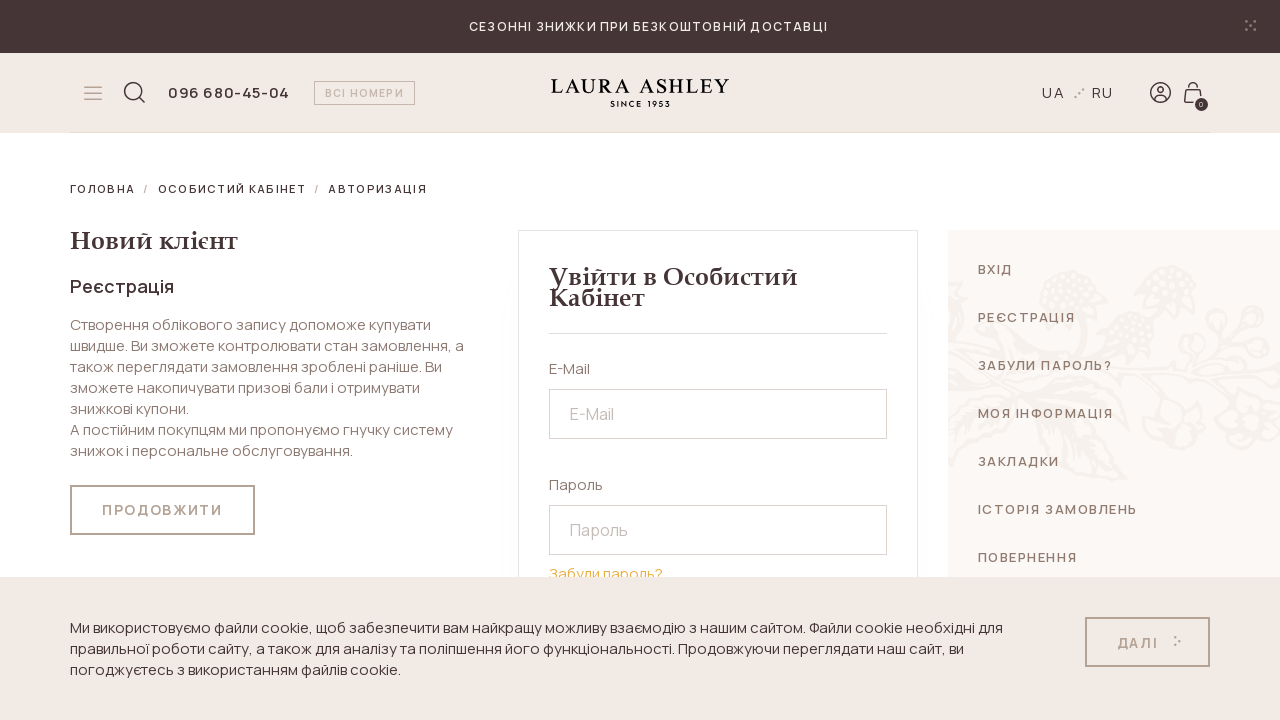